Tests dropdown selection by value attribute "1" and verifies the selected option

Starting URL: https://the-internet.herokuapp.com/dropdown

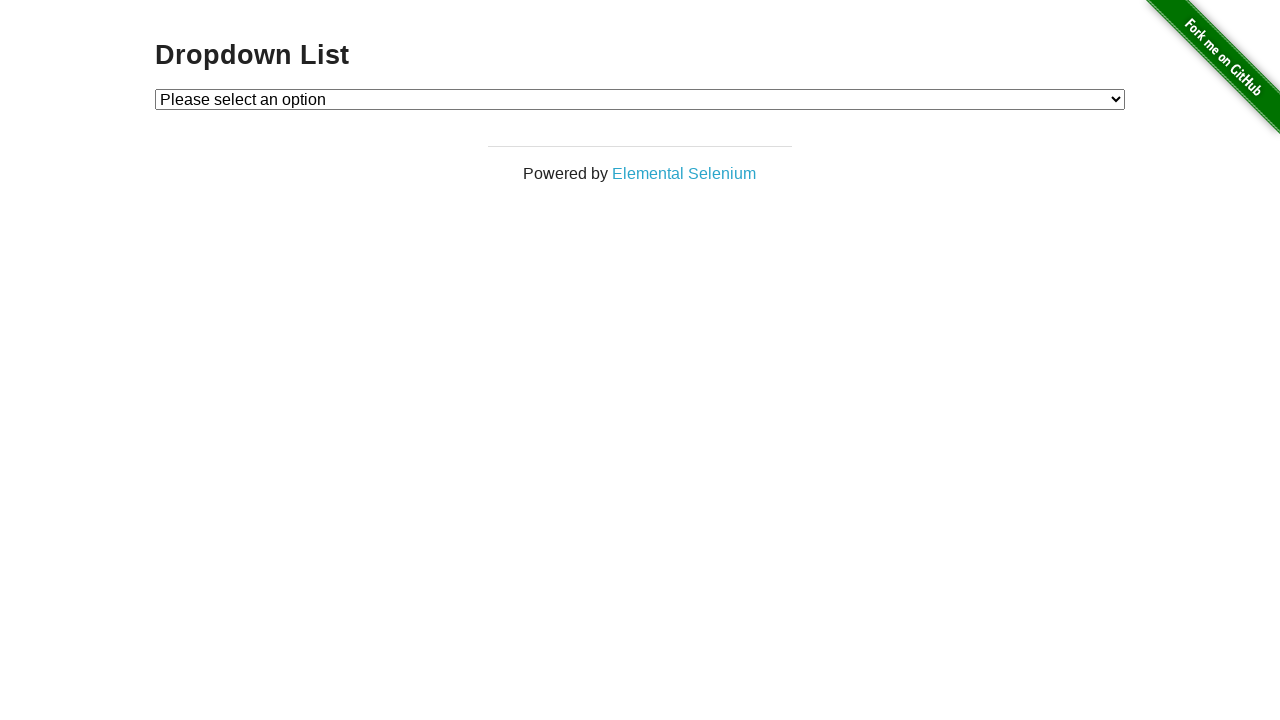

Selected dropdown option with value '1' on #dropdown
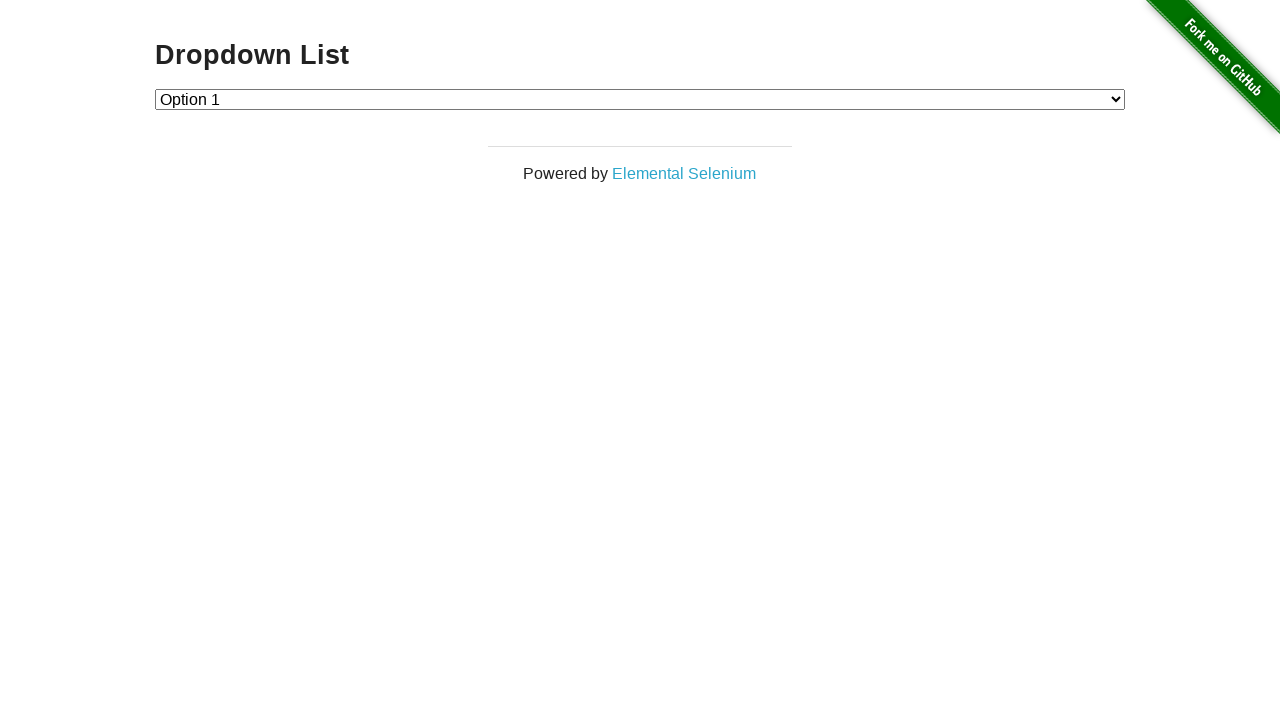

Retrieved selected option text: Option 1
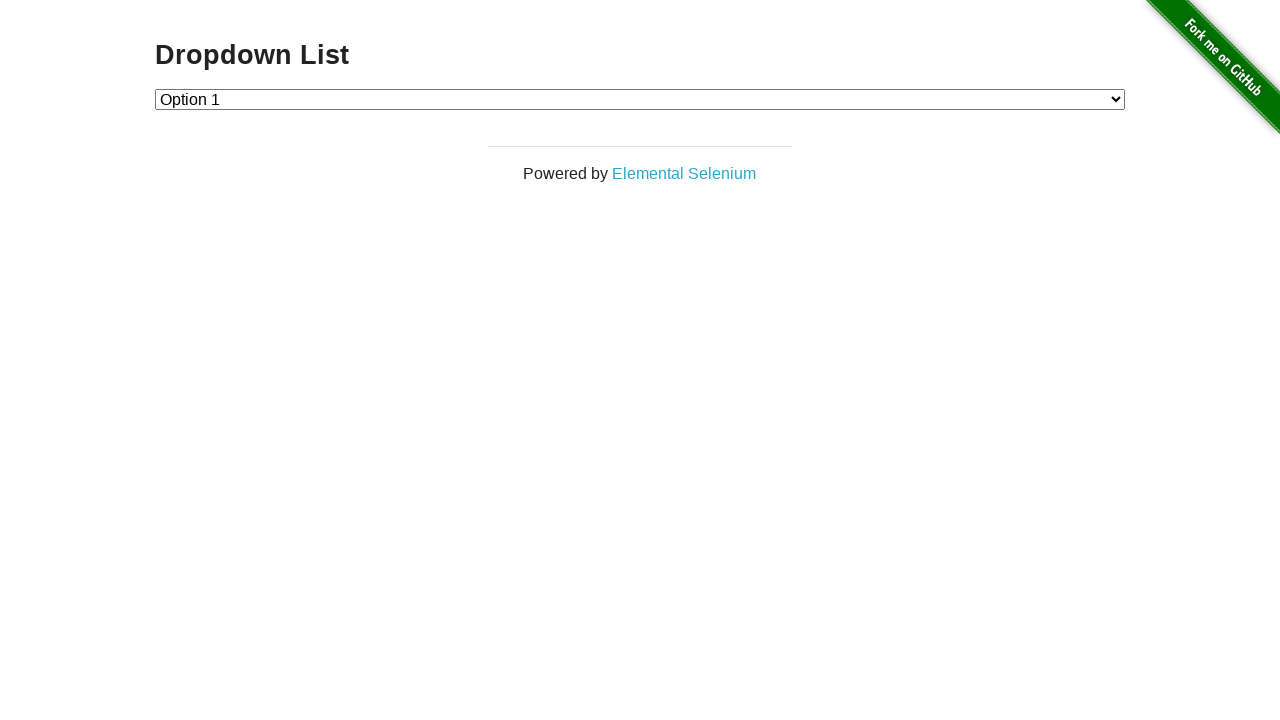

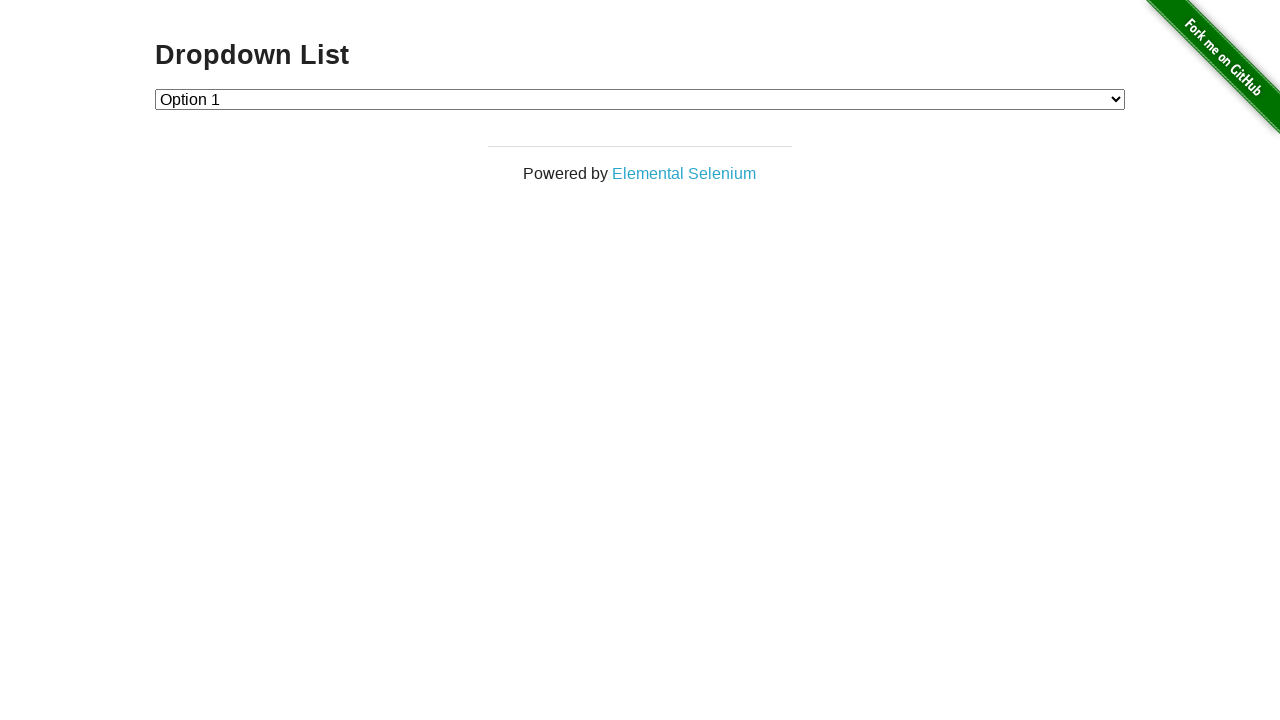